Fills out a complete registration form with personal details, date of birth, subjects, hobbies, address, and state/city selections, then verifies the submitted data in a confirmation table

Starting URL: https://demoqa.com/automation-practice-form

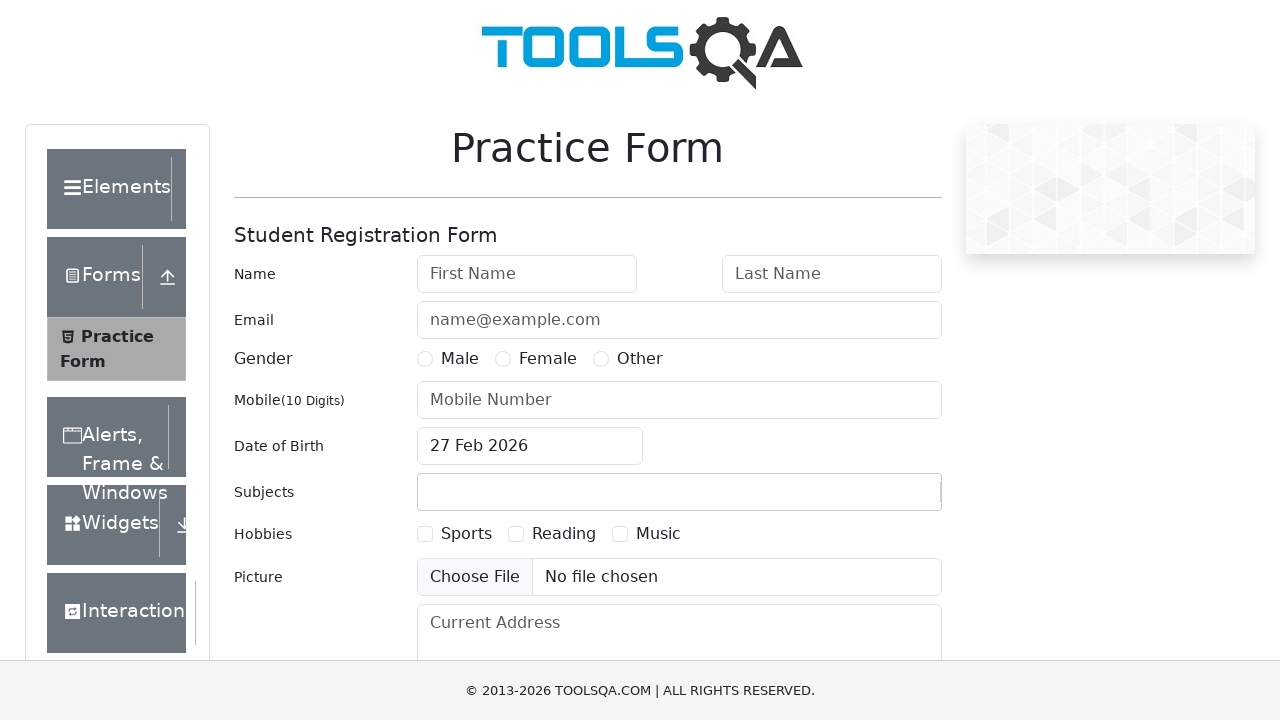

Filled first name field with 'Peter' on #firstName
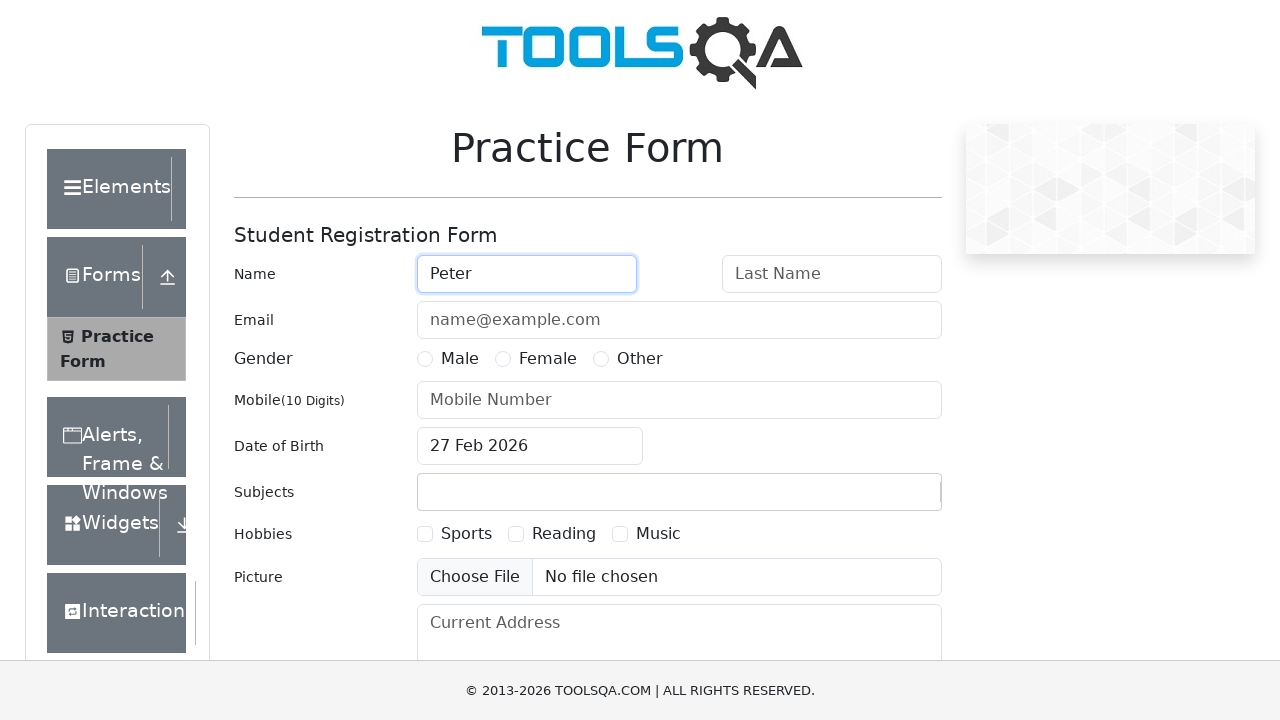

Filled last name field with 'Ivanov' on #lastName
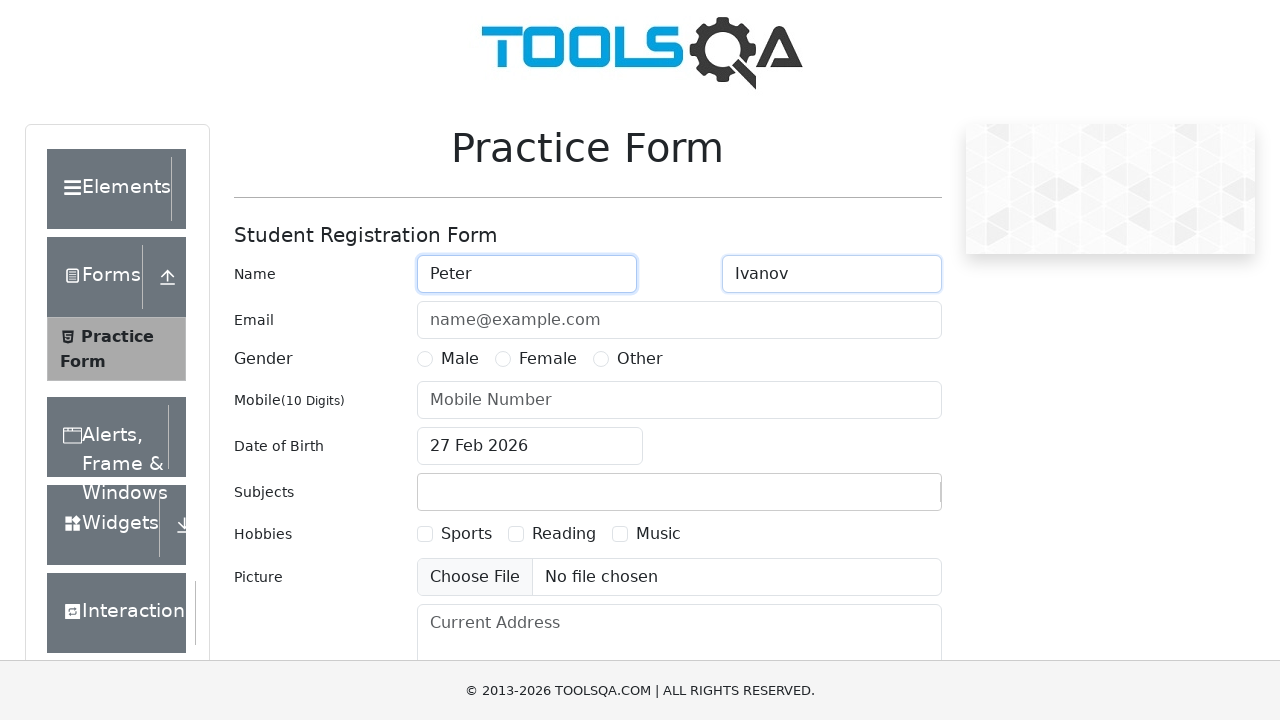

Filled email field with 'a@a.ru' on #userEmail
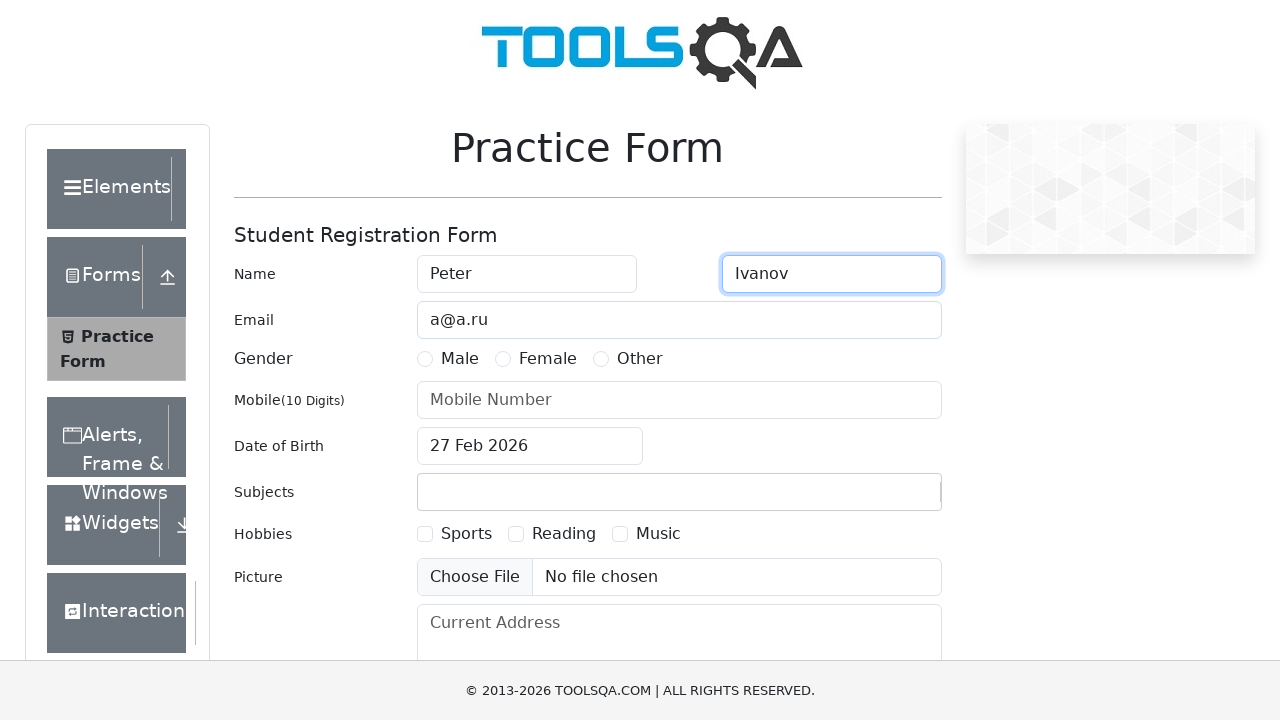

Selected Male gender option at (460, 359) on label[for='gender-radio-1']
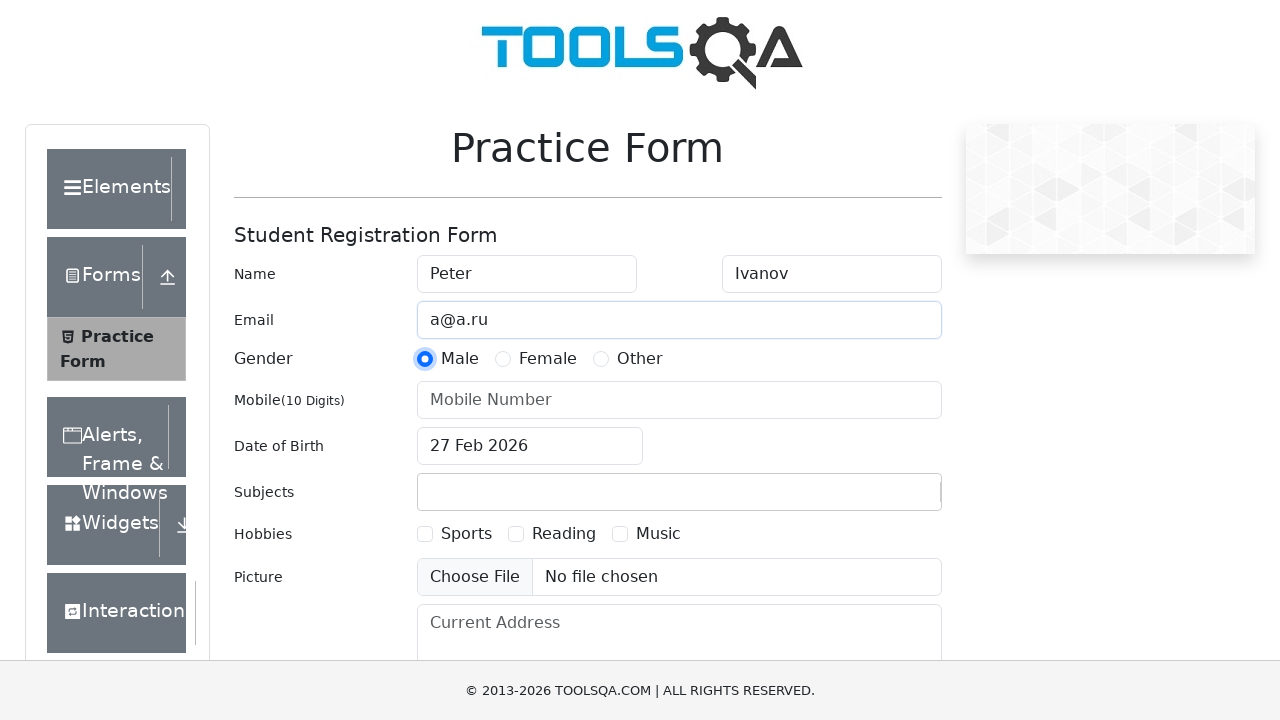

Filled mobile number with '1234567890' on #userNumber
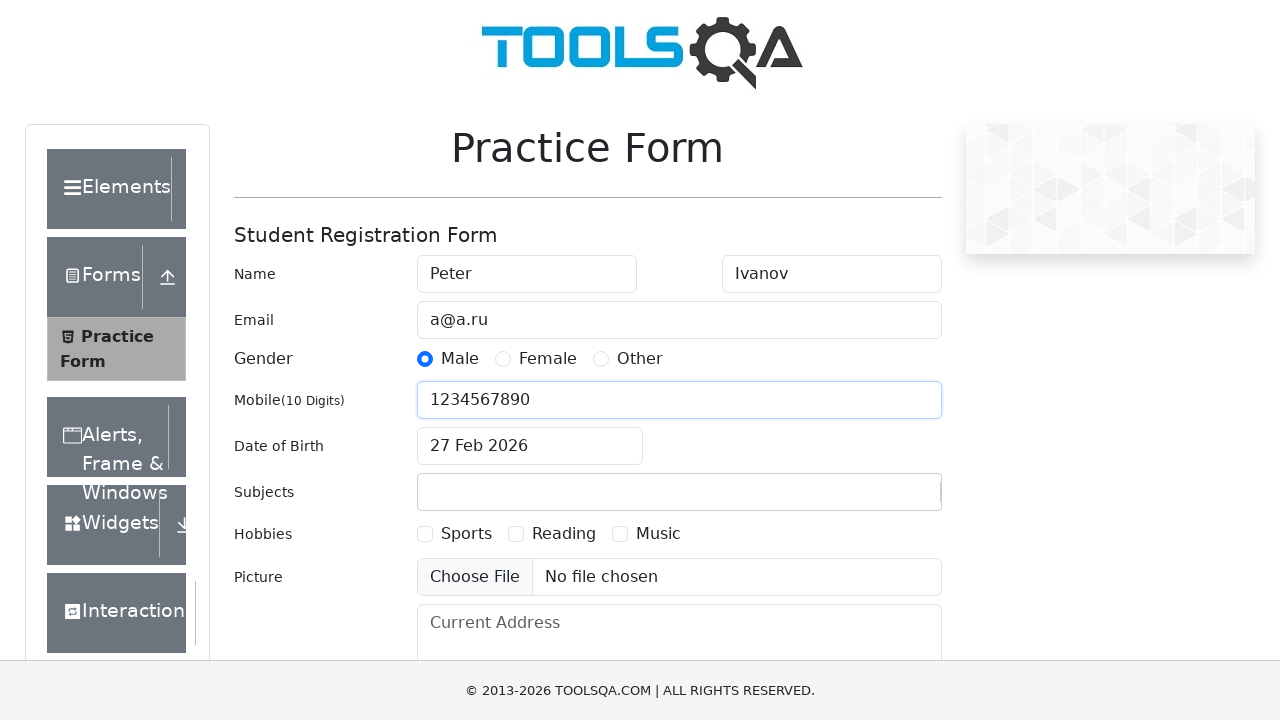

Clicked date of birth input field to open date picker at (530, 446) on #dateOfBirthInput
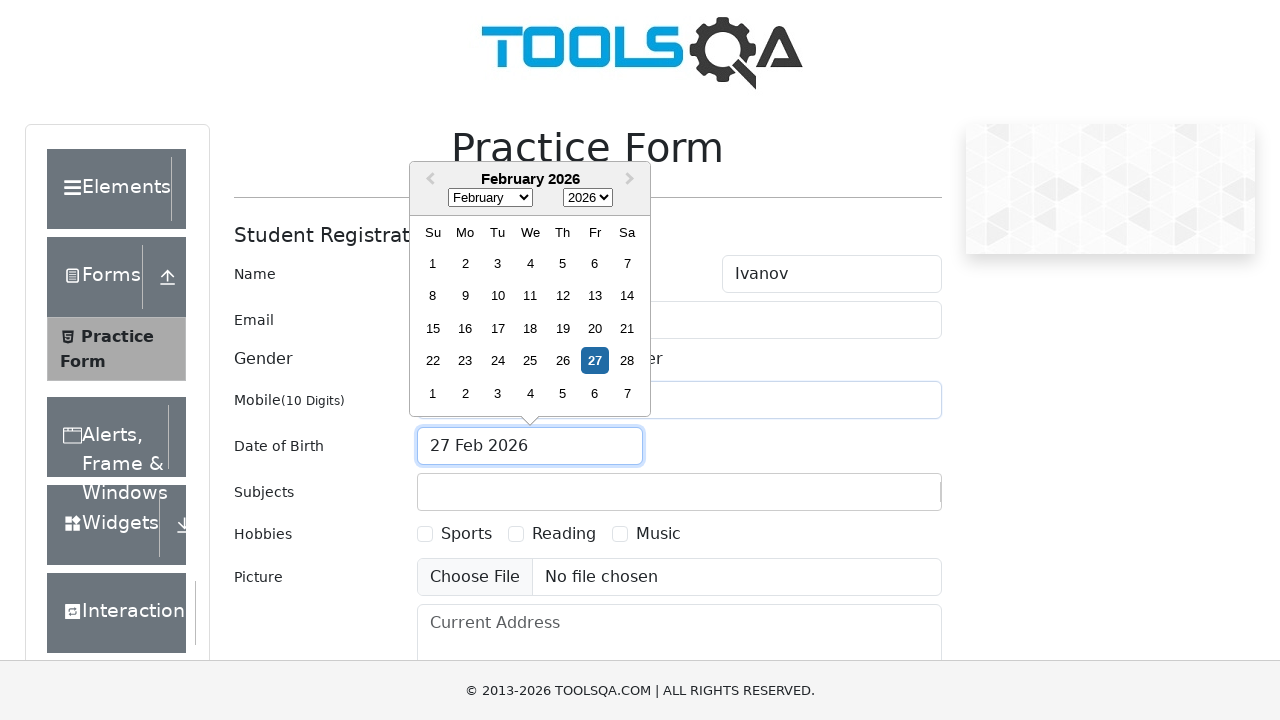

Selected November as the birth month on select.react-datepicker__month-select
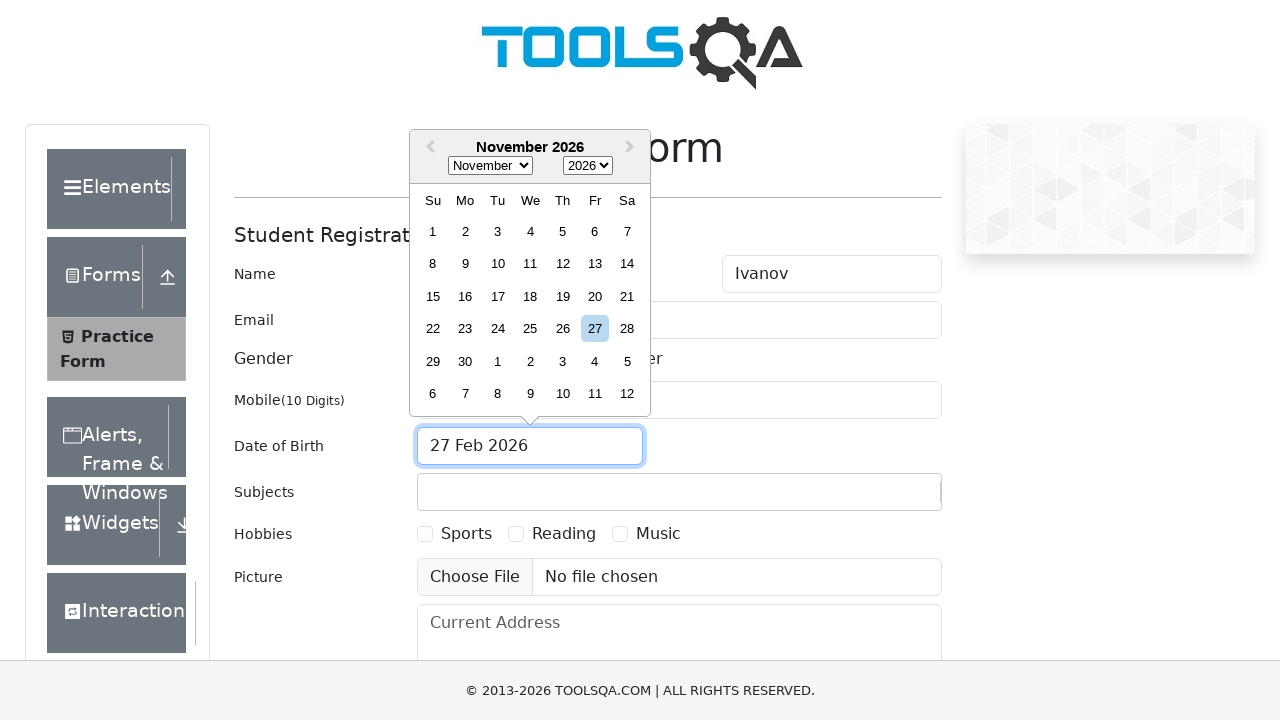

Selected 1985 as the birth year on select.react-datepicker__year-select
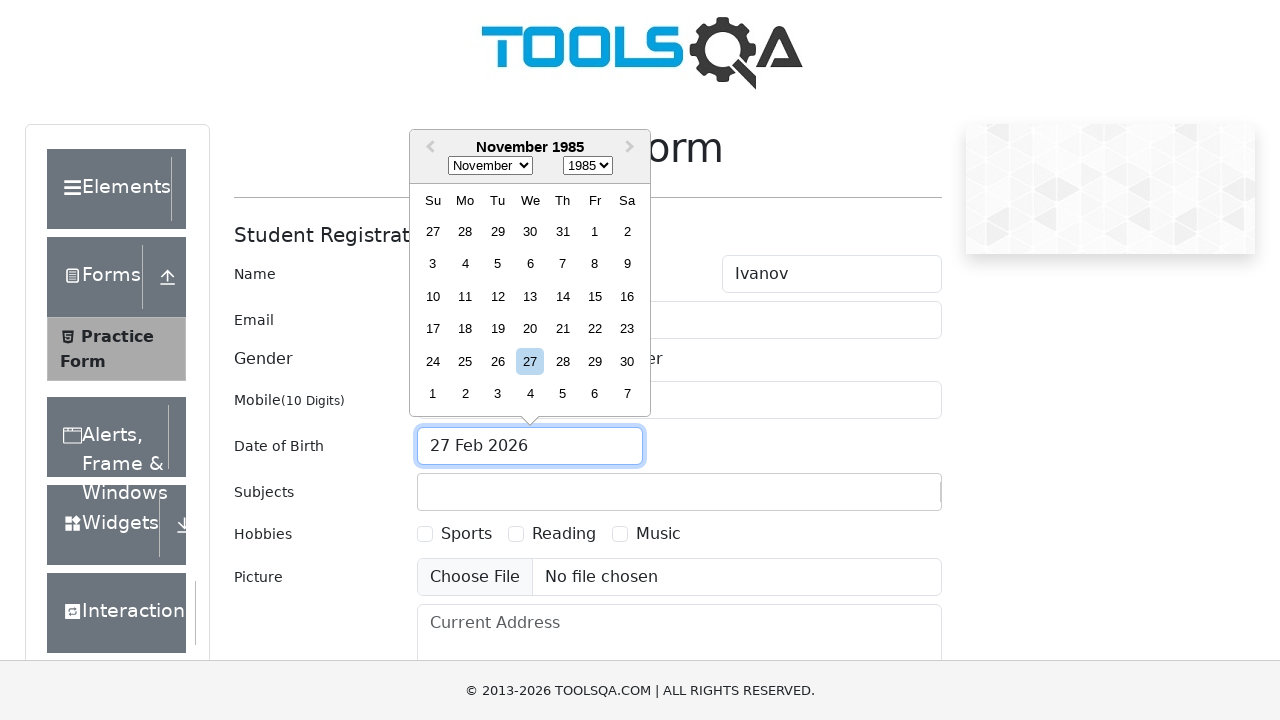

Selected 15th as the birth day (November 15th, 1985) at (595, 296) on xpath=//div[@aria-label='Choose Friday, November 15th, 1985']
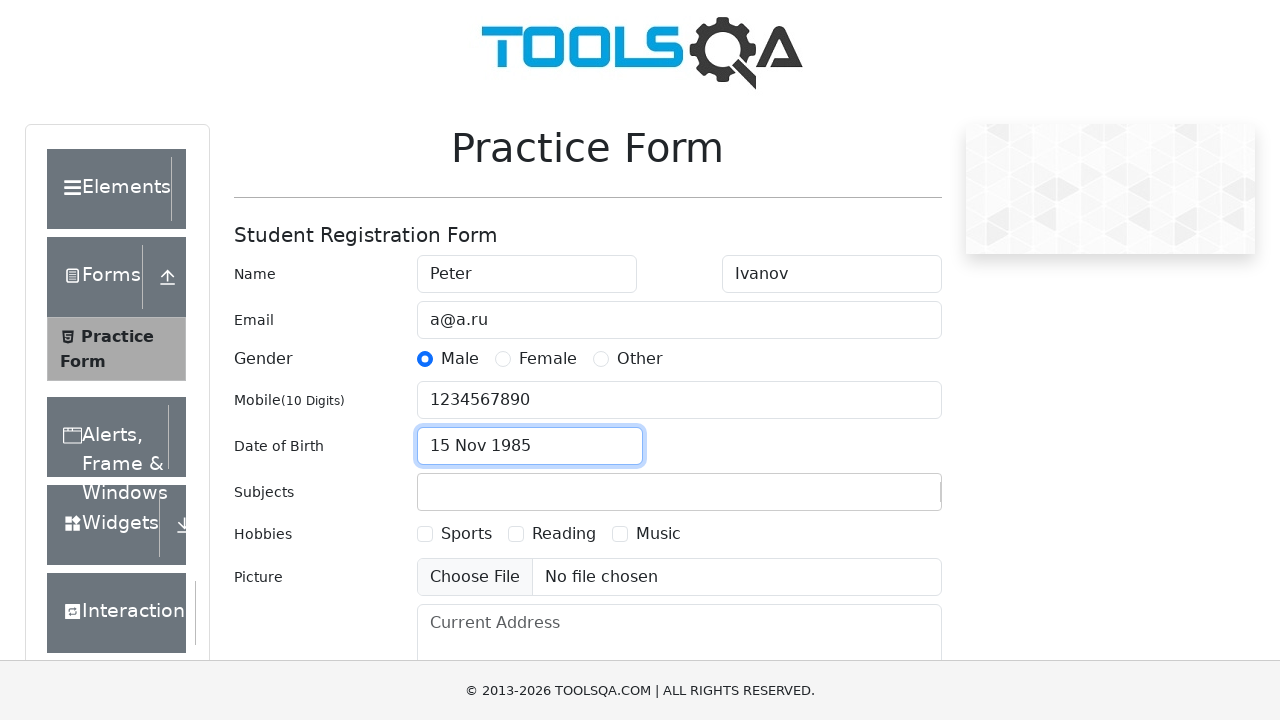

Filled subject input field with 'Maths' on #subjectsInput
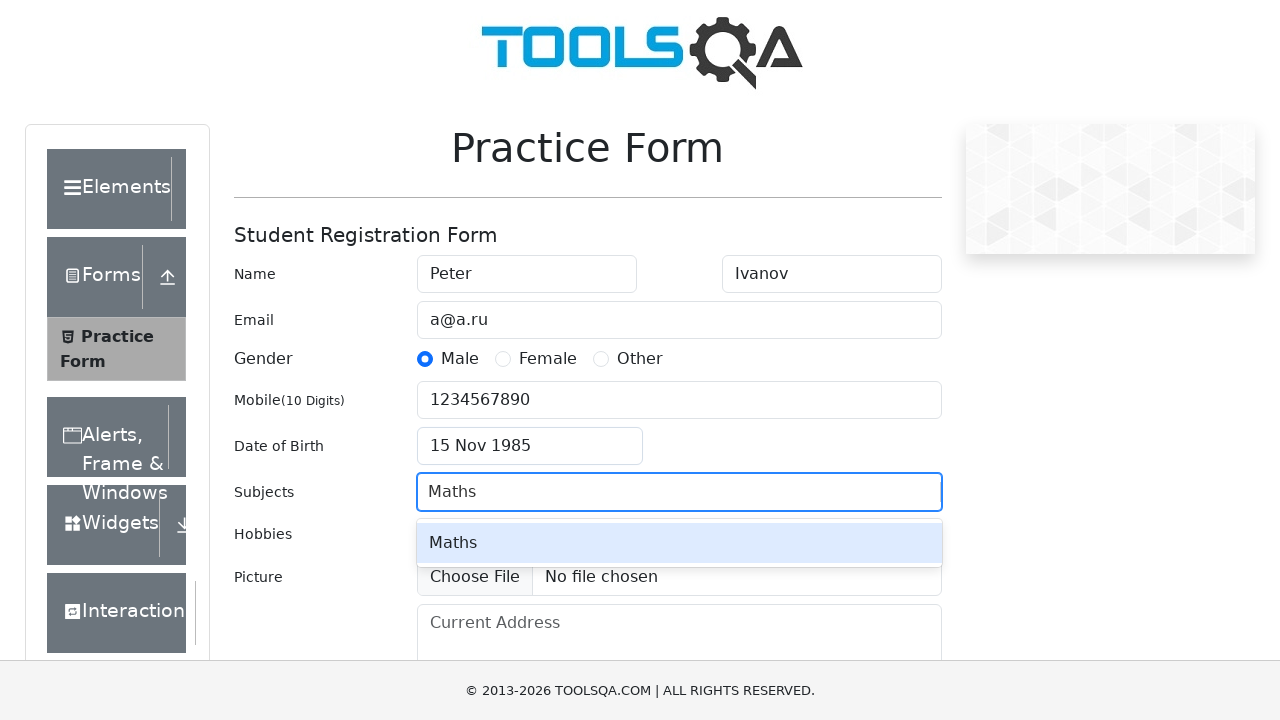

Pressed Tab key to confirm subject selection
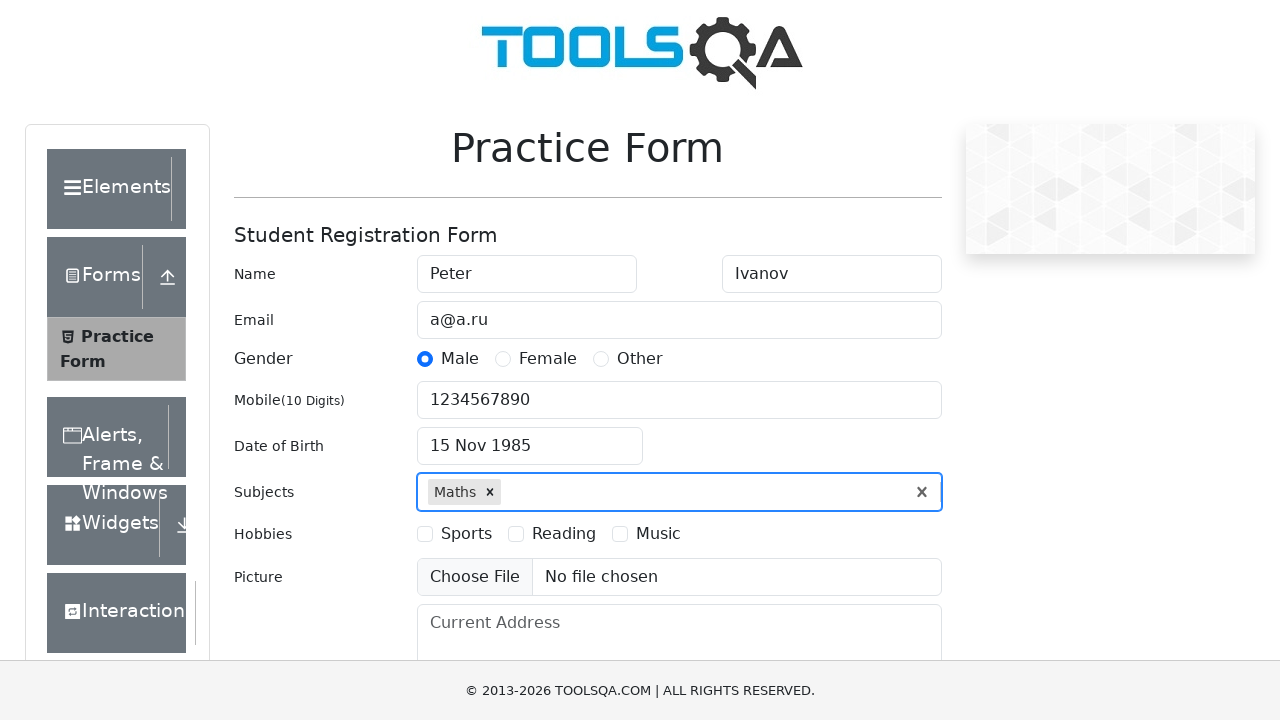

Selected Sports hobby checkbox at (466, 534) on label[for='hobbies-checkbox-1']
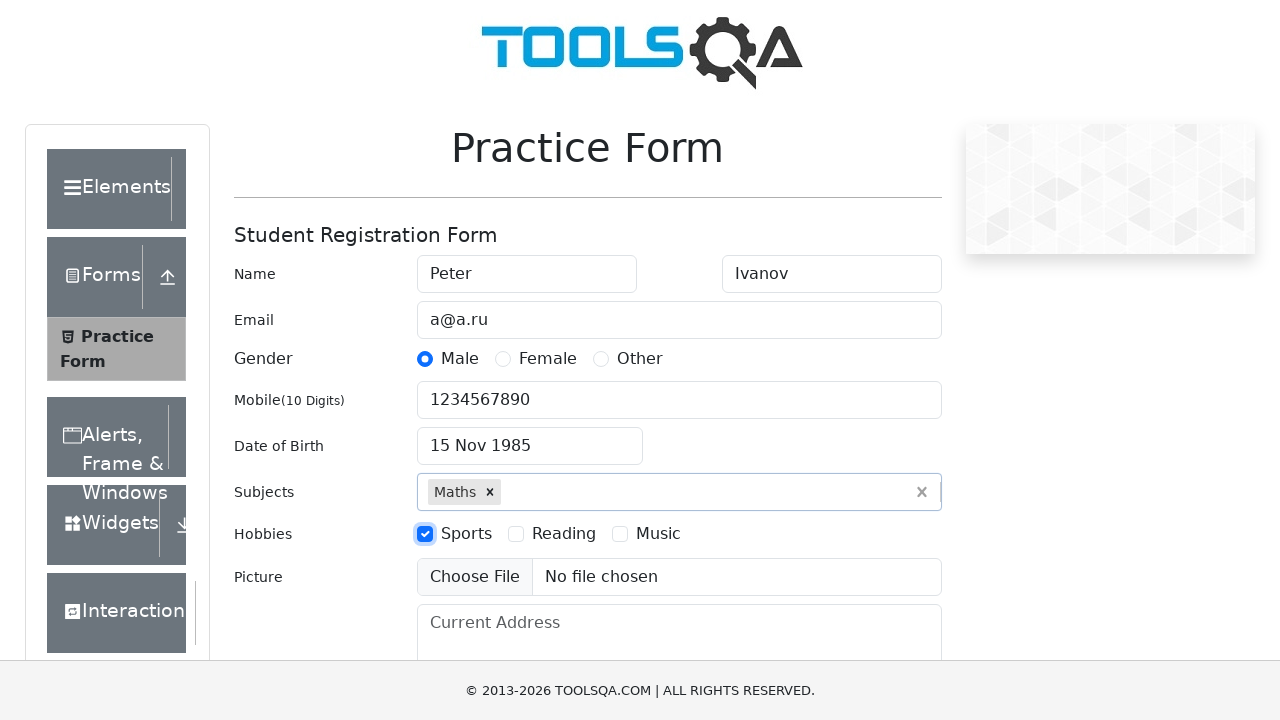

Filled current address with 'CA, San Francisco, 17 avn, 1' on #currentAddress
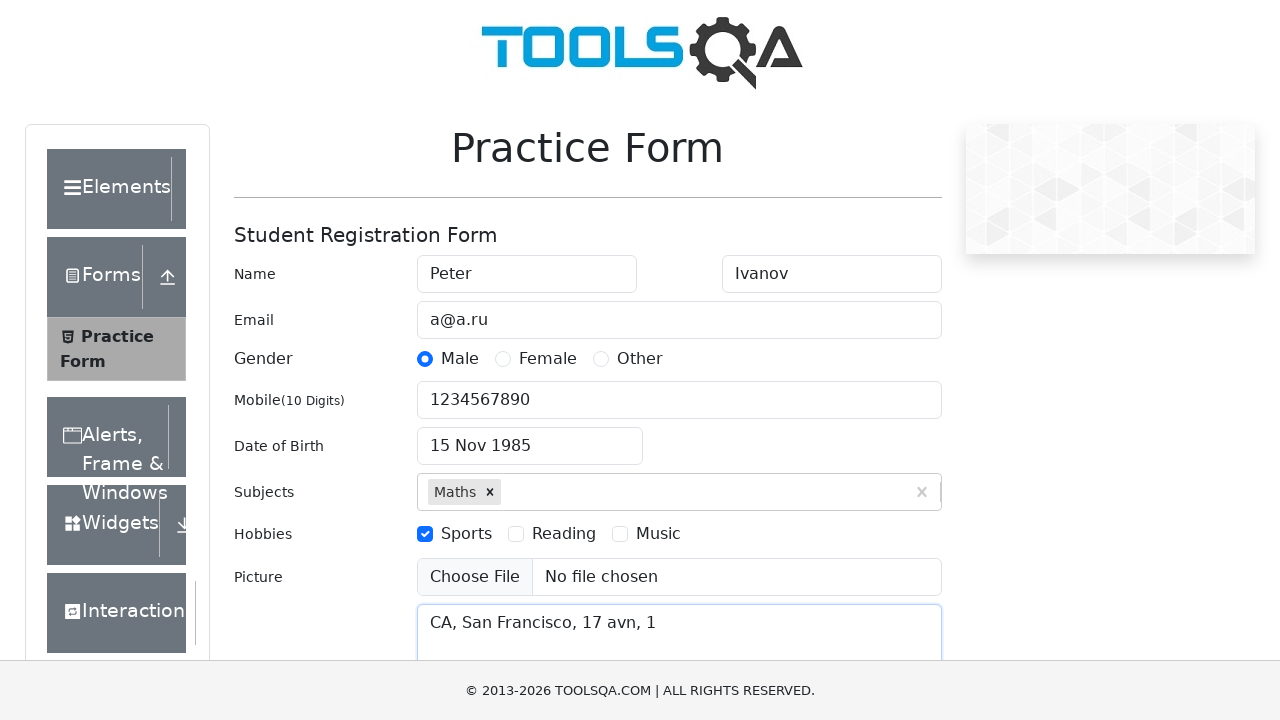

Filled state selection field with 'NCR' on #react-select-3-input
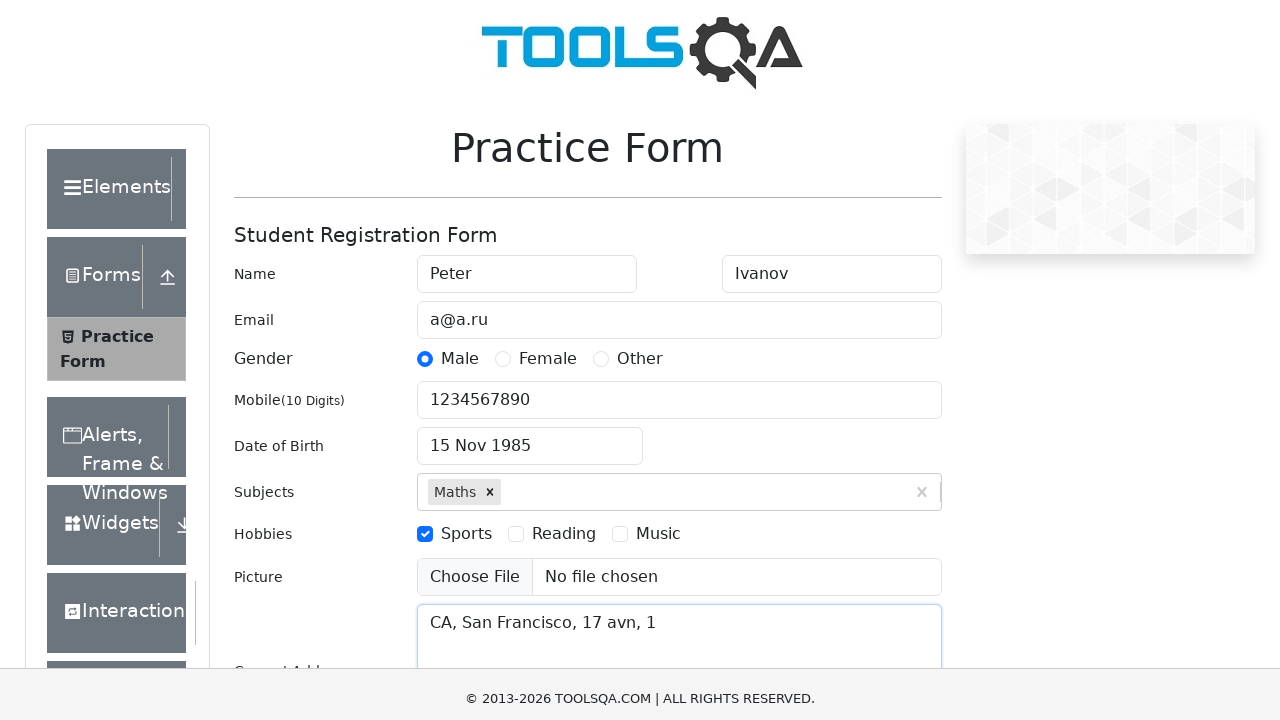

Pressed Tab key to confirm state selection
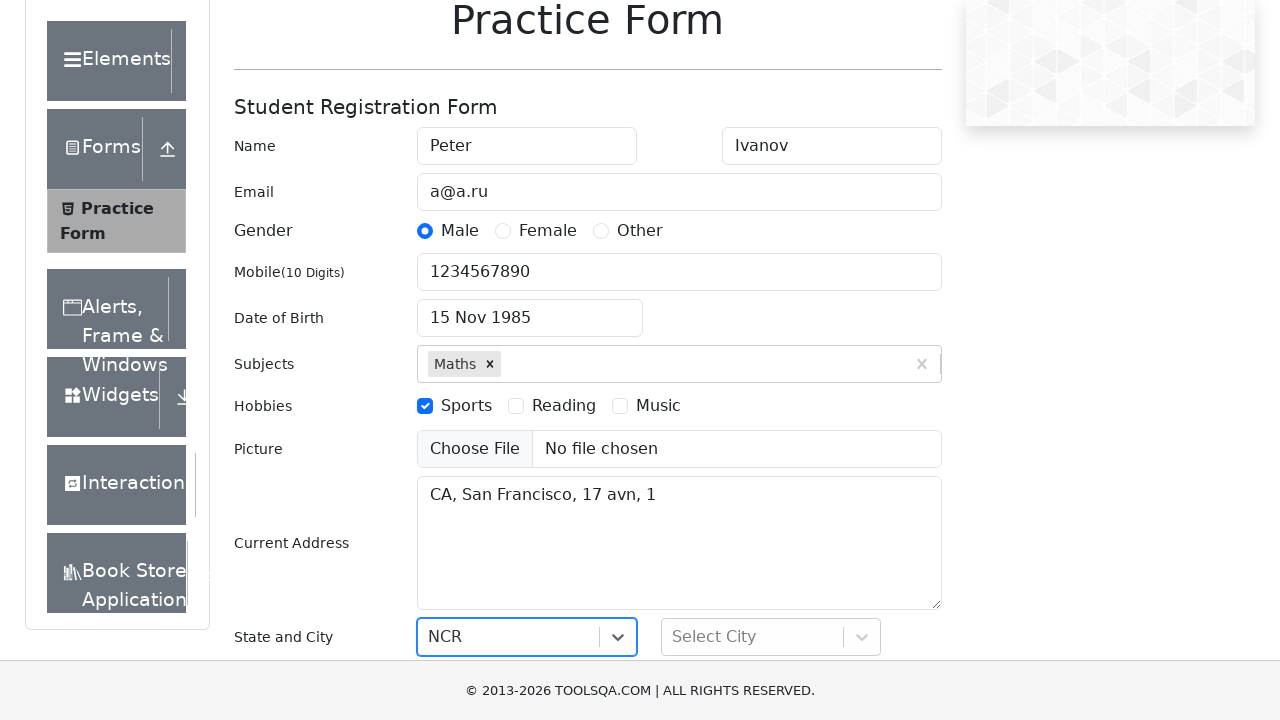

Filled city selection field with 'Delhi' on #react-select-4-input
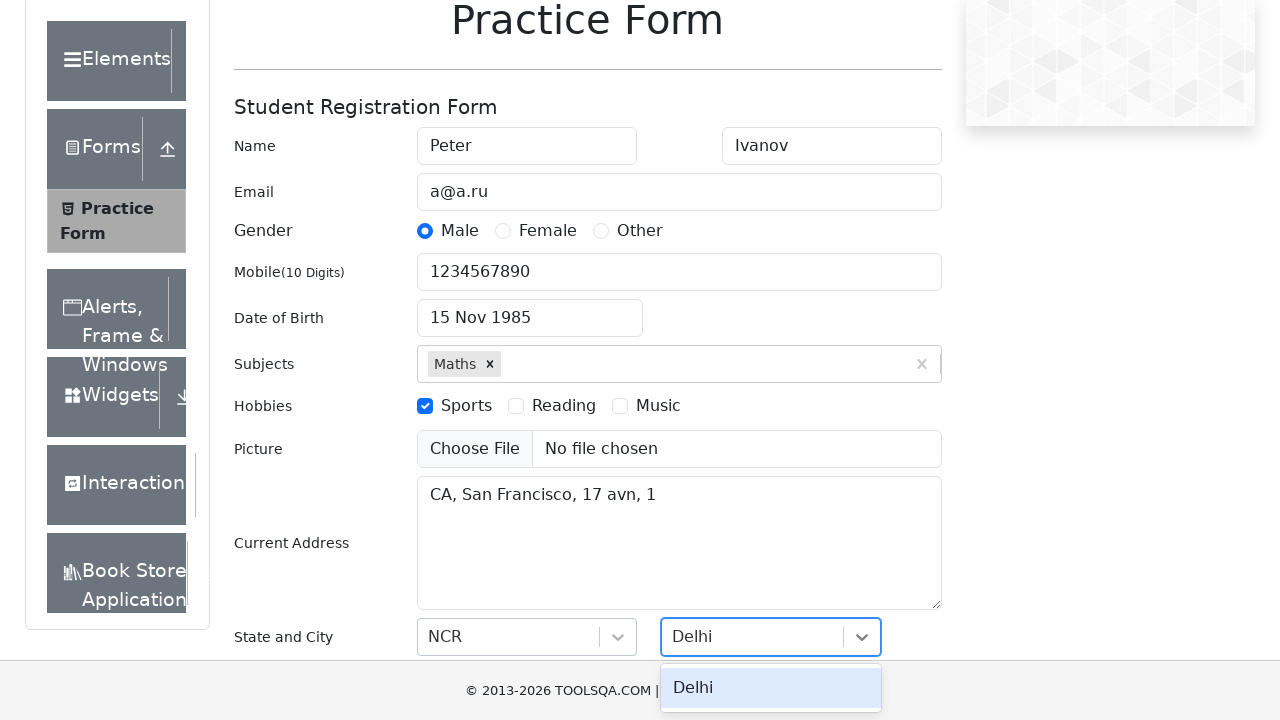

Pressed Tab key to confirm city selection
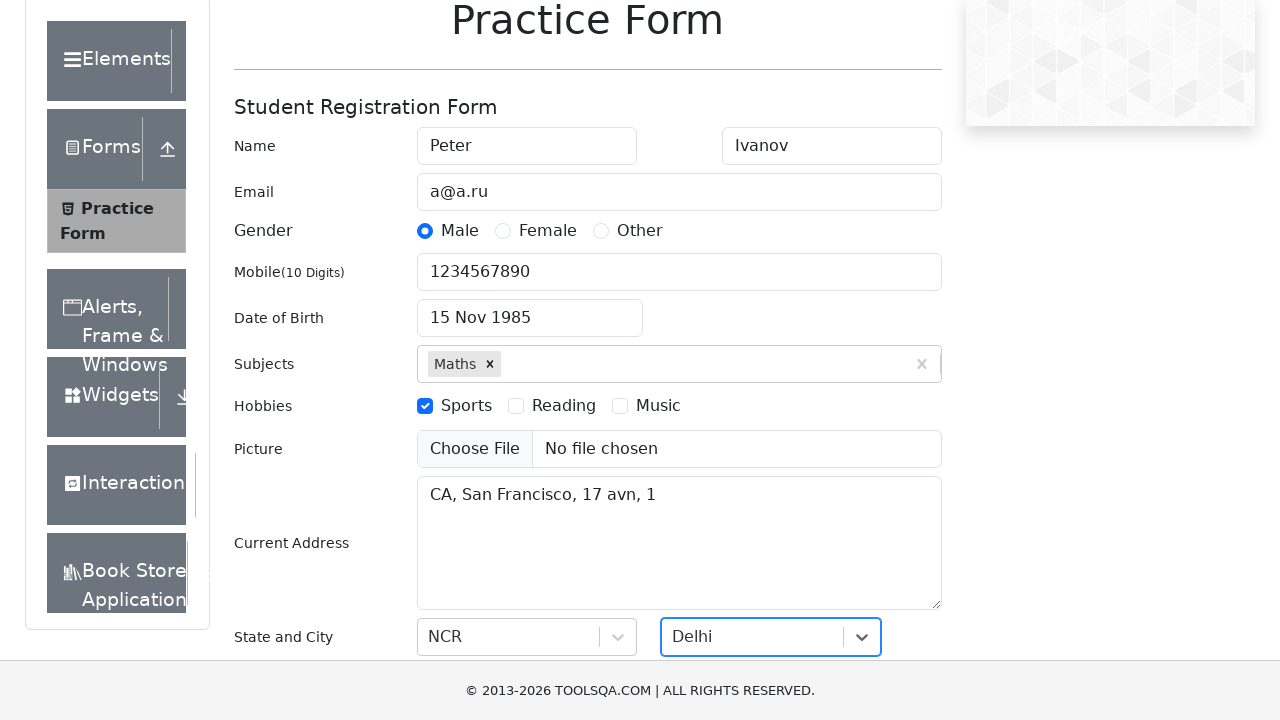

Clicked submit button to submit the registration form at (885, 499) on #submit
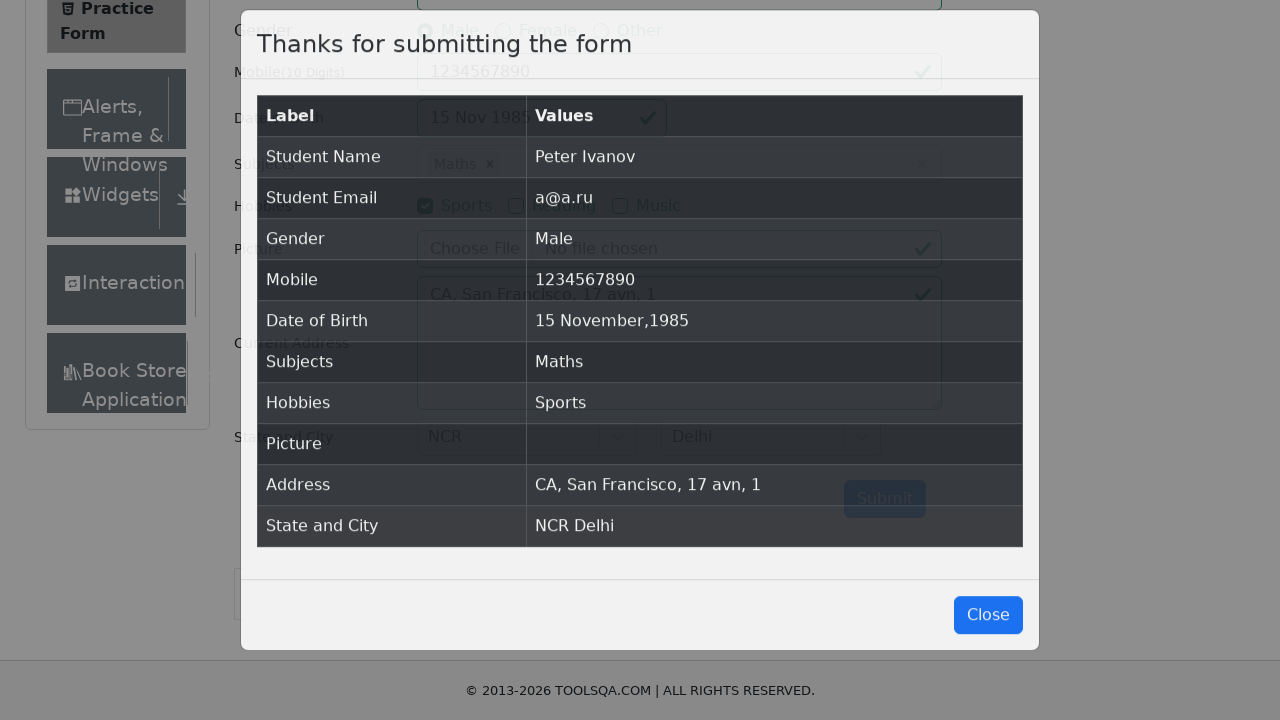

Form submission completed and confirmation table appeared
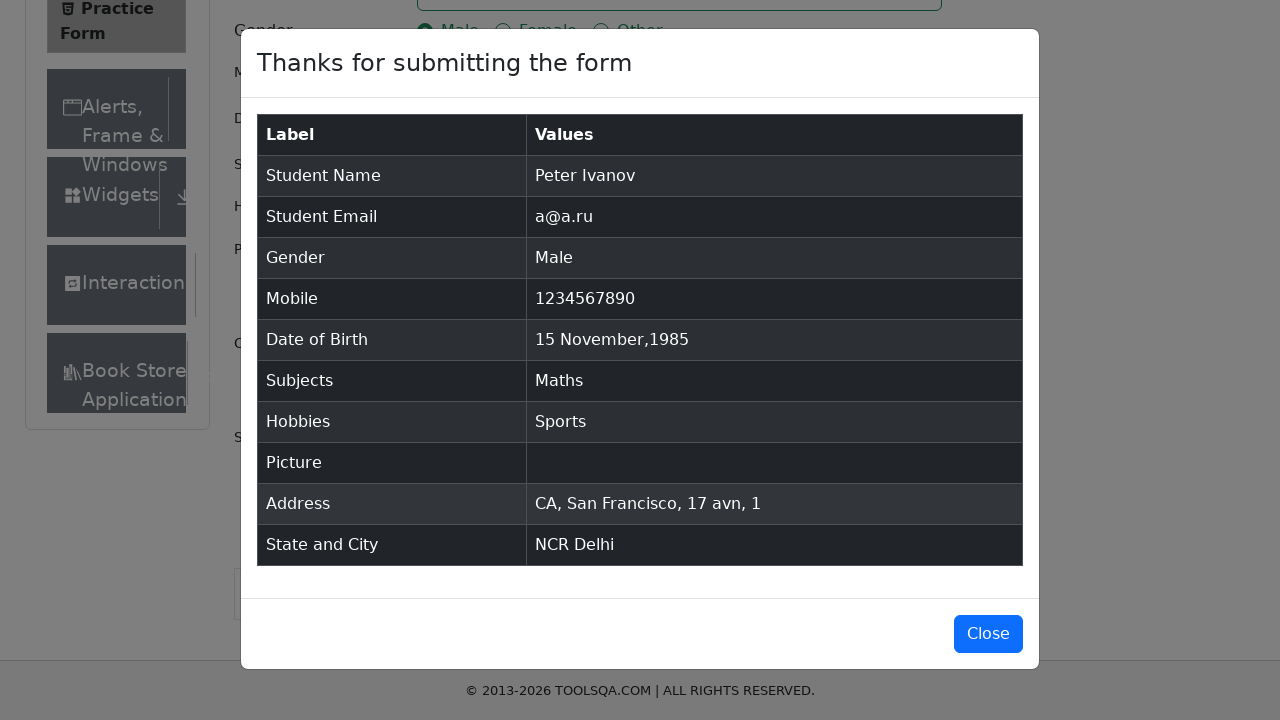

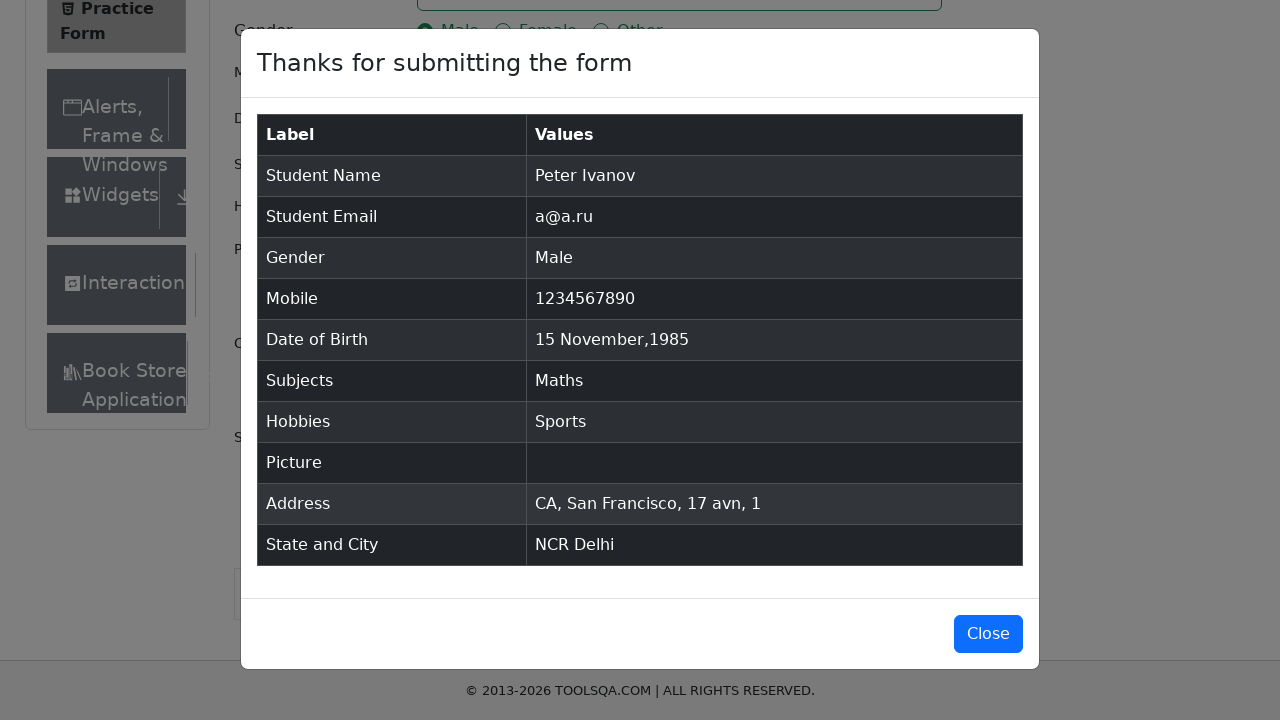